Tests page scrolling functionality by scrolling down 900 pixels and then scrolling up 450 pixels on a celebrity photos page

Starting URL: https://www.bollywoodhungama.com/celebrity/shahid-kapoor/photos/

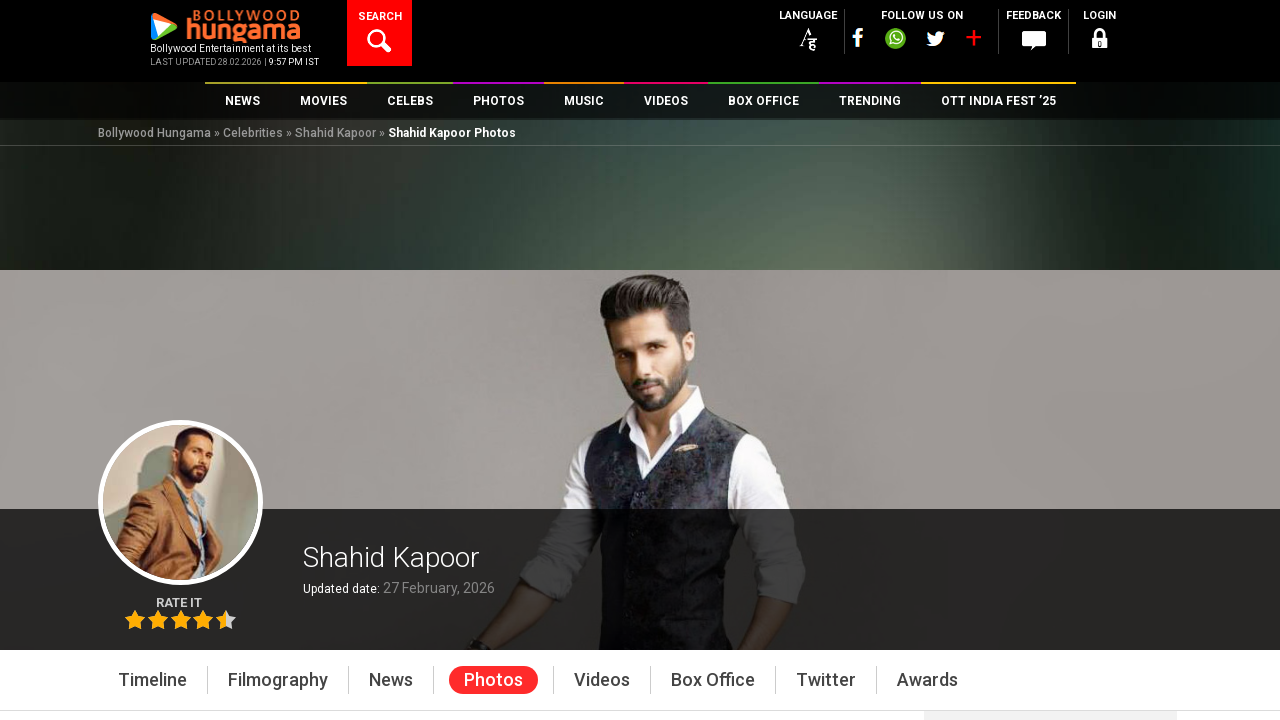

Scrolled down 900 pixels on celebrity photos page
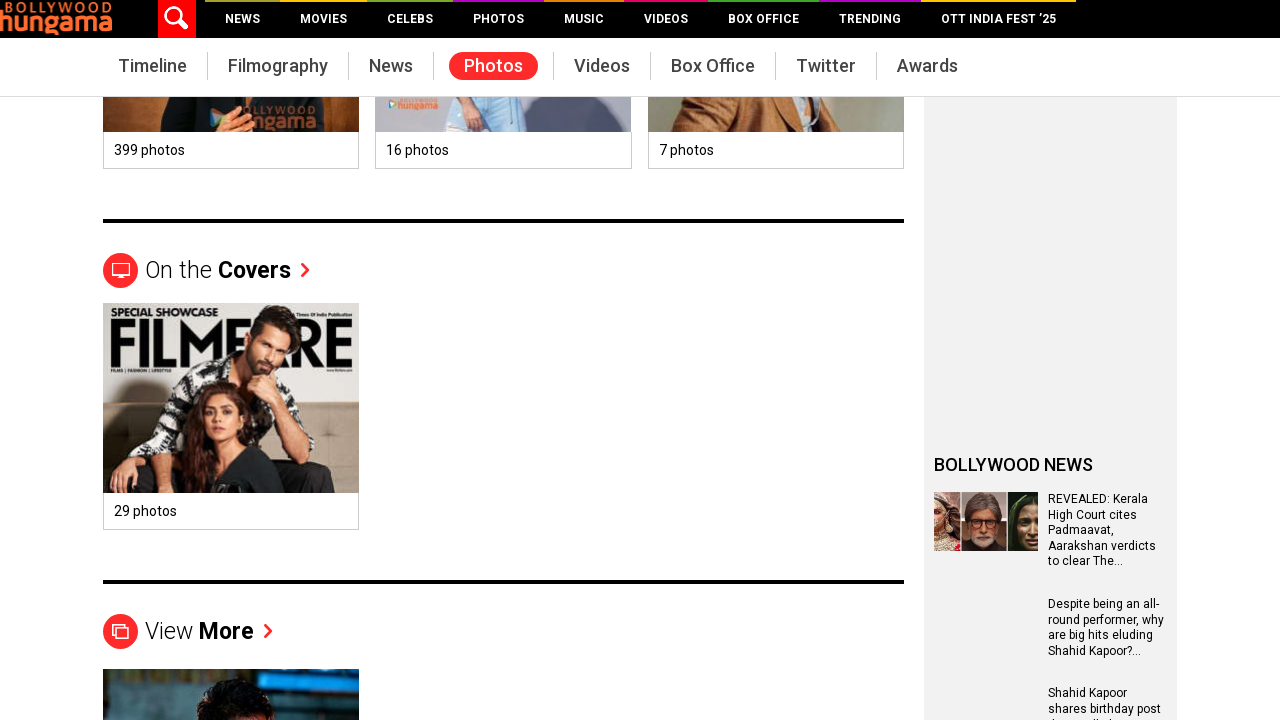

Waited 2 seconds for scroll animation to complete
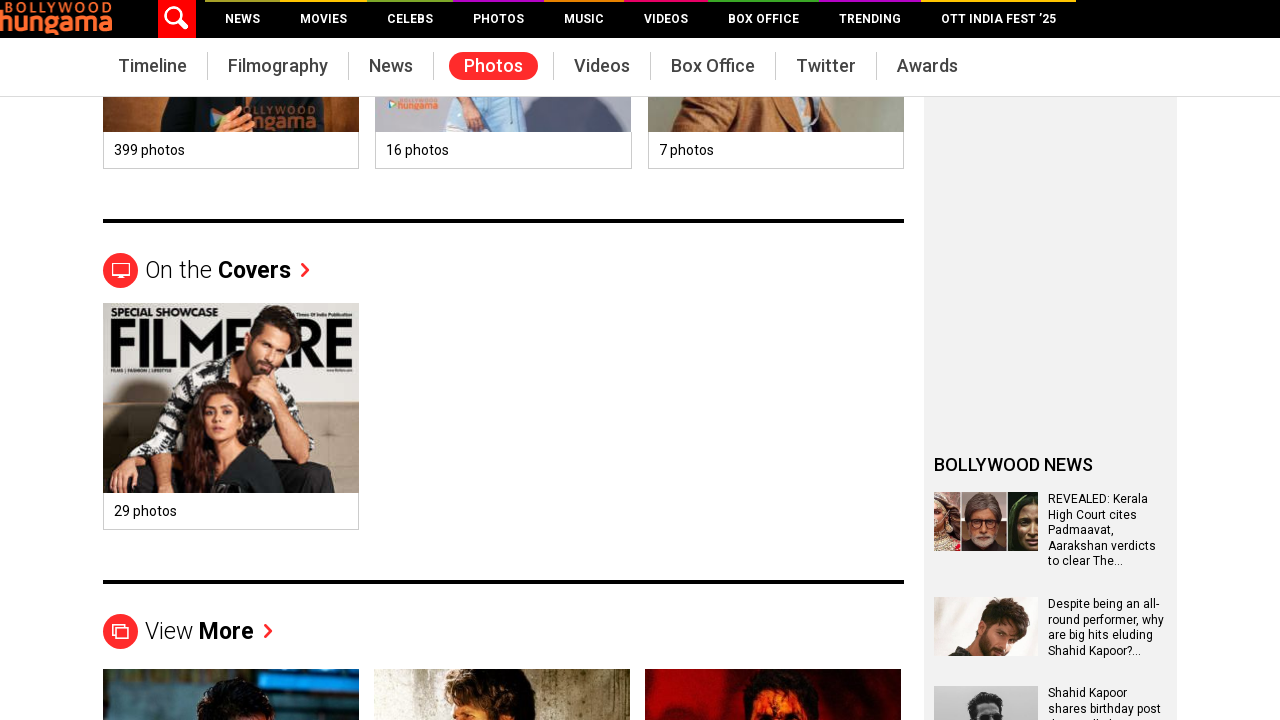

Scrolled up 450 pixels
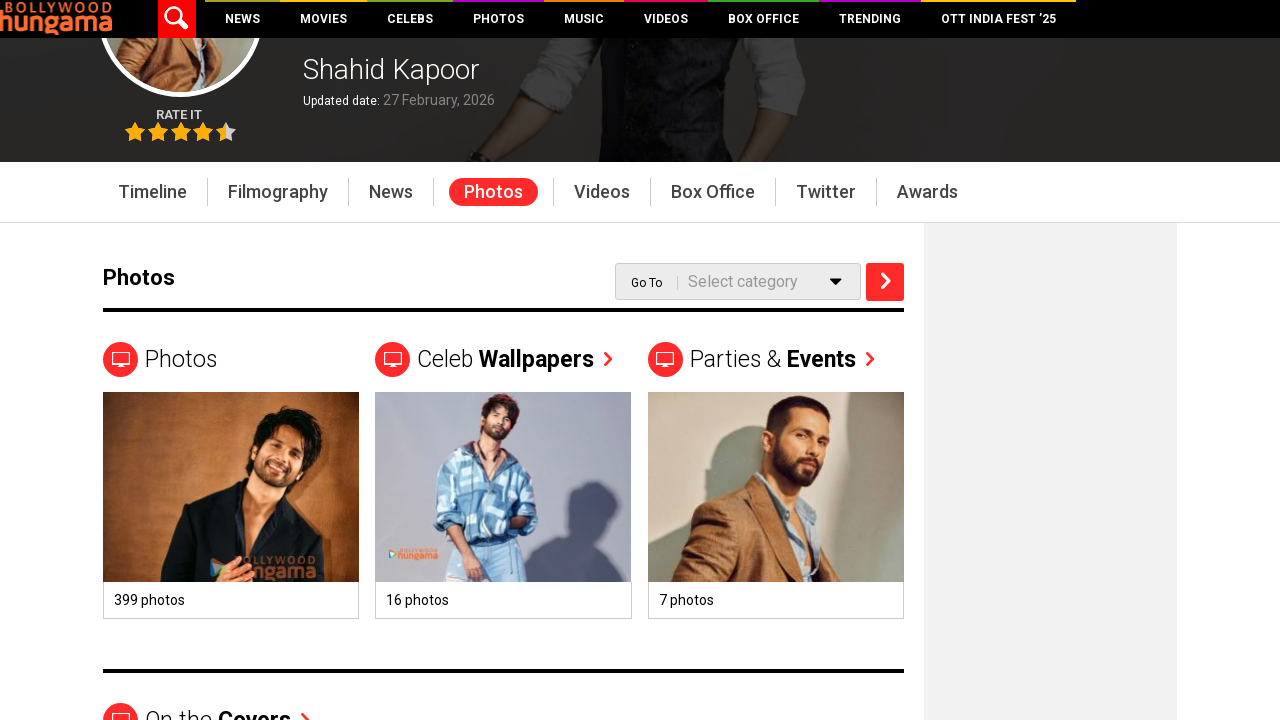

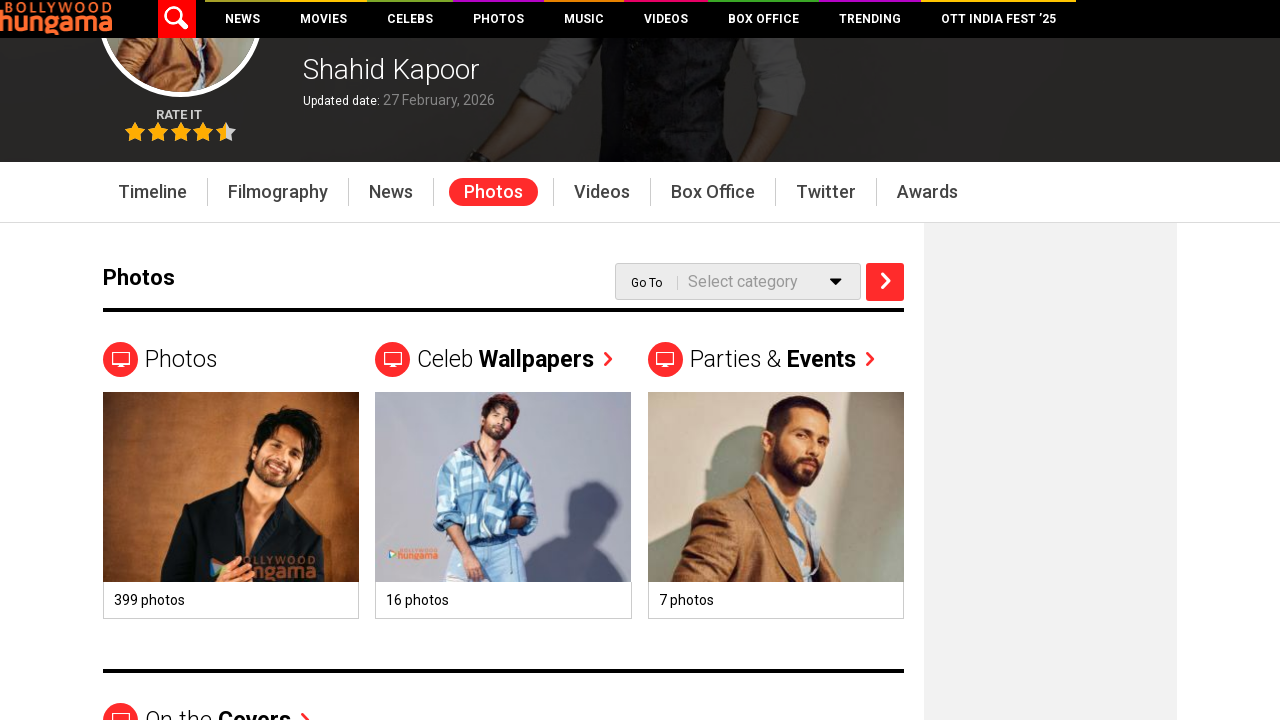